Tests clicking a button that adds a new paragraph to the page after a 3-second delay and verifies the paragraph text

Starting URL: https://igorsmasc.github.io/praticando_waits/

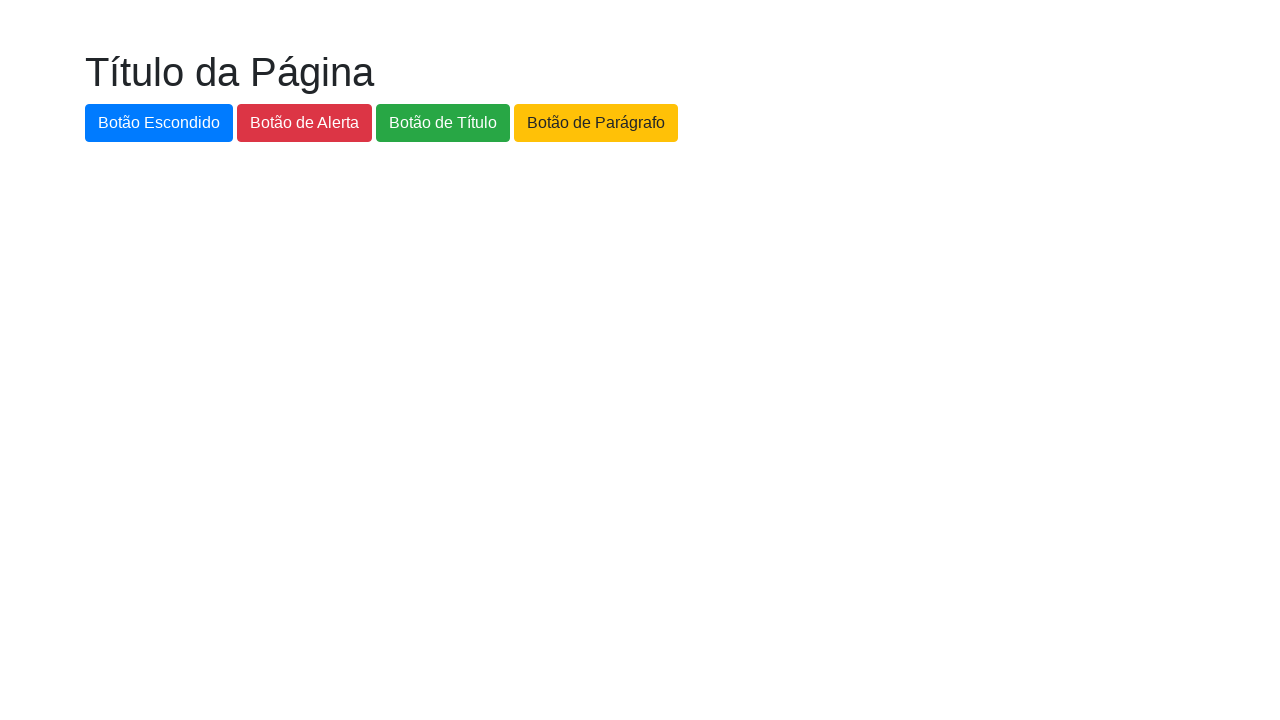

Clicked button to add a new paragraph at (596, 123) on #botao-paragrafo
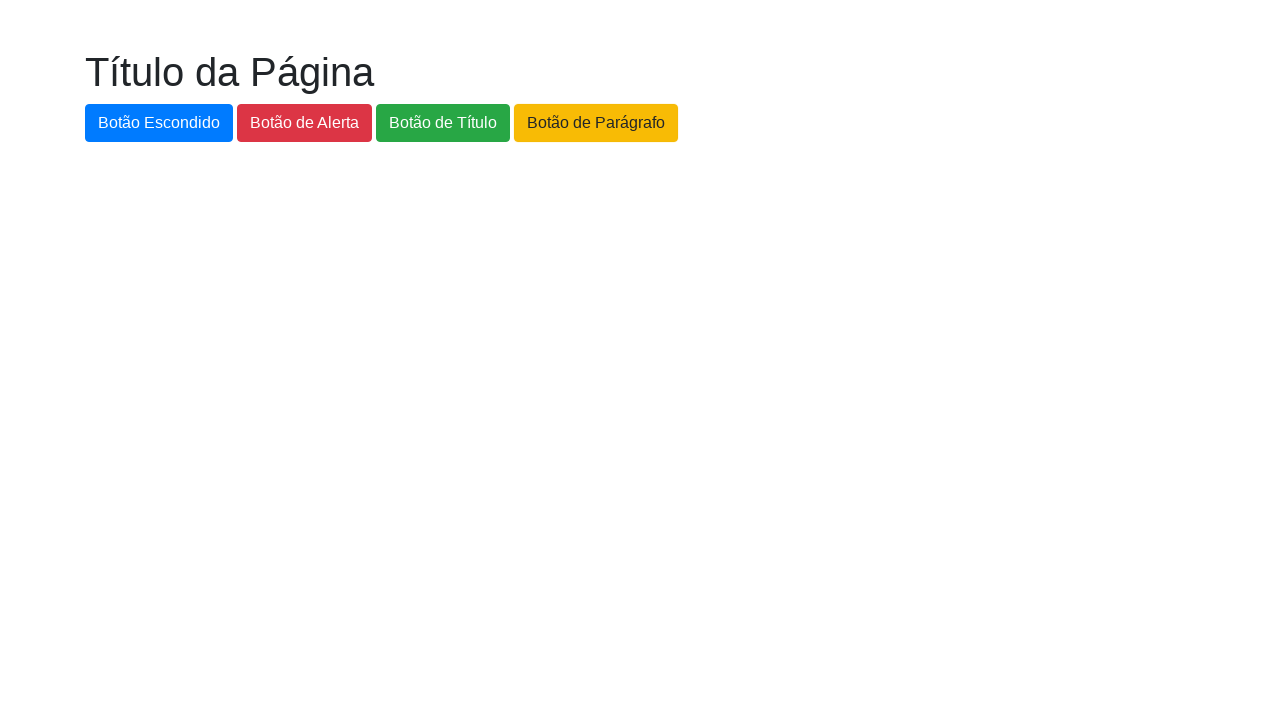

New paragraph appeared after 3-second delay
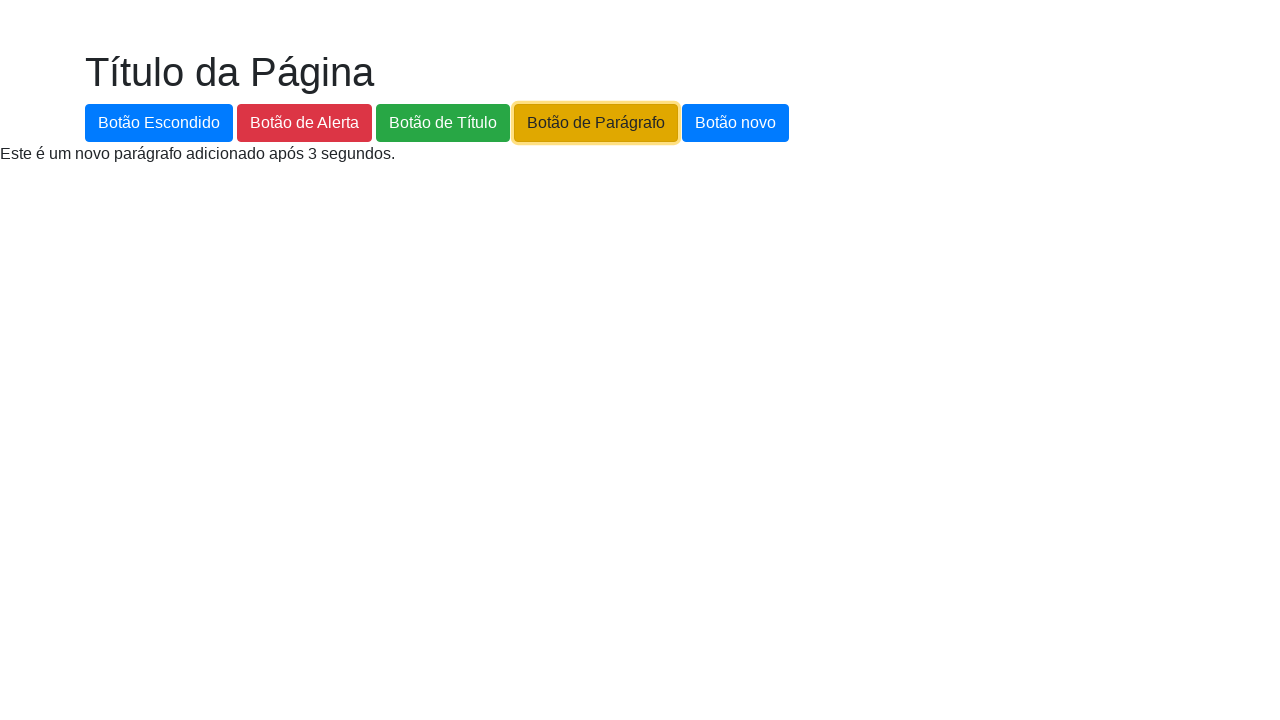

Verified paragraph text matches expected content
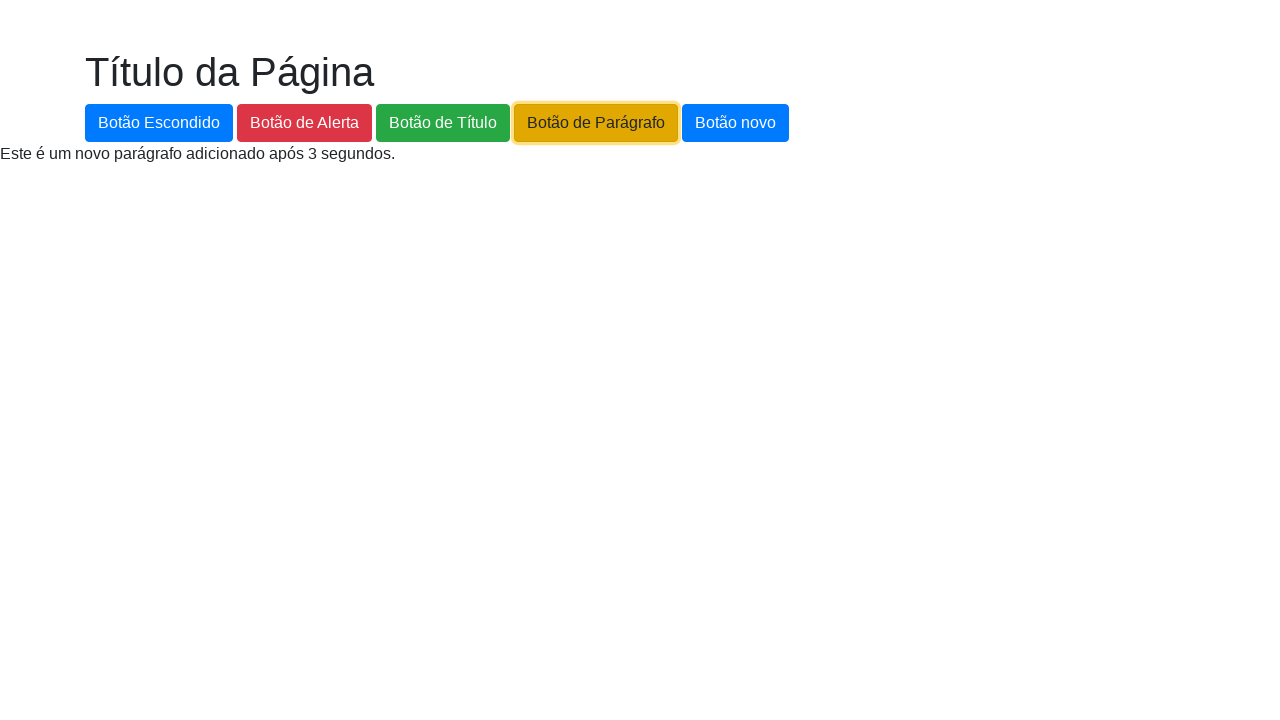

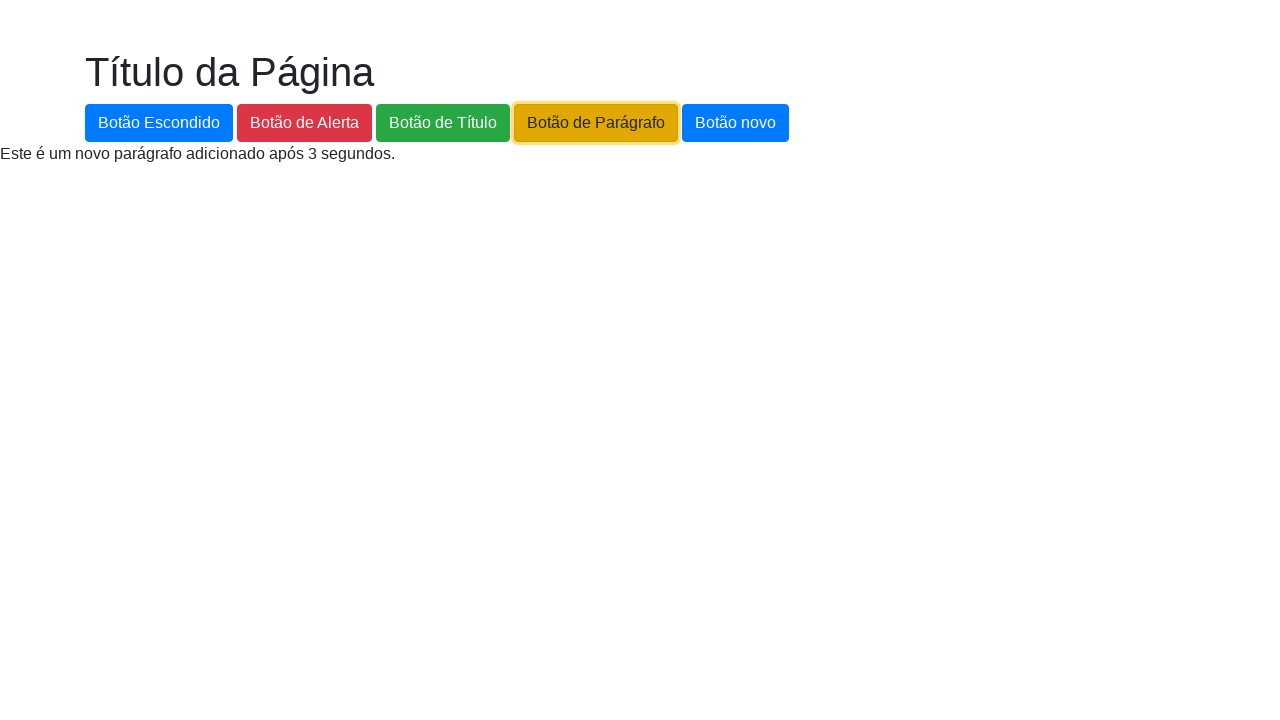